Tests navigation to the "Architecture" page via sidebar by expanding "Установка ТестОпс" section and clicking "Архитектура" submenu item.

Starting URL: https://qatools.ru/docs/

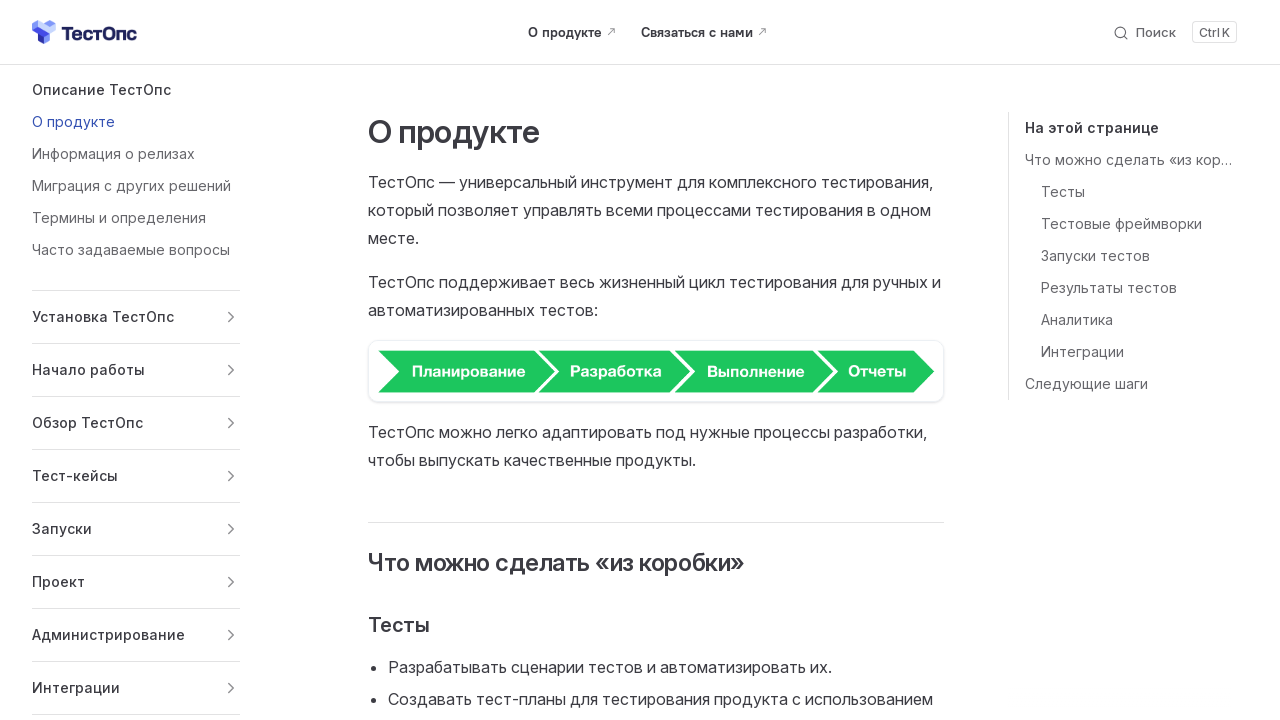

Clicked on 'Установка ТестОпс' to expand submenu at (124, 317) on text=Установка ТестОпс
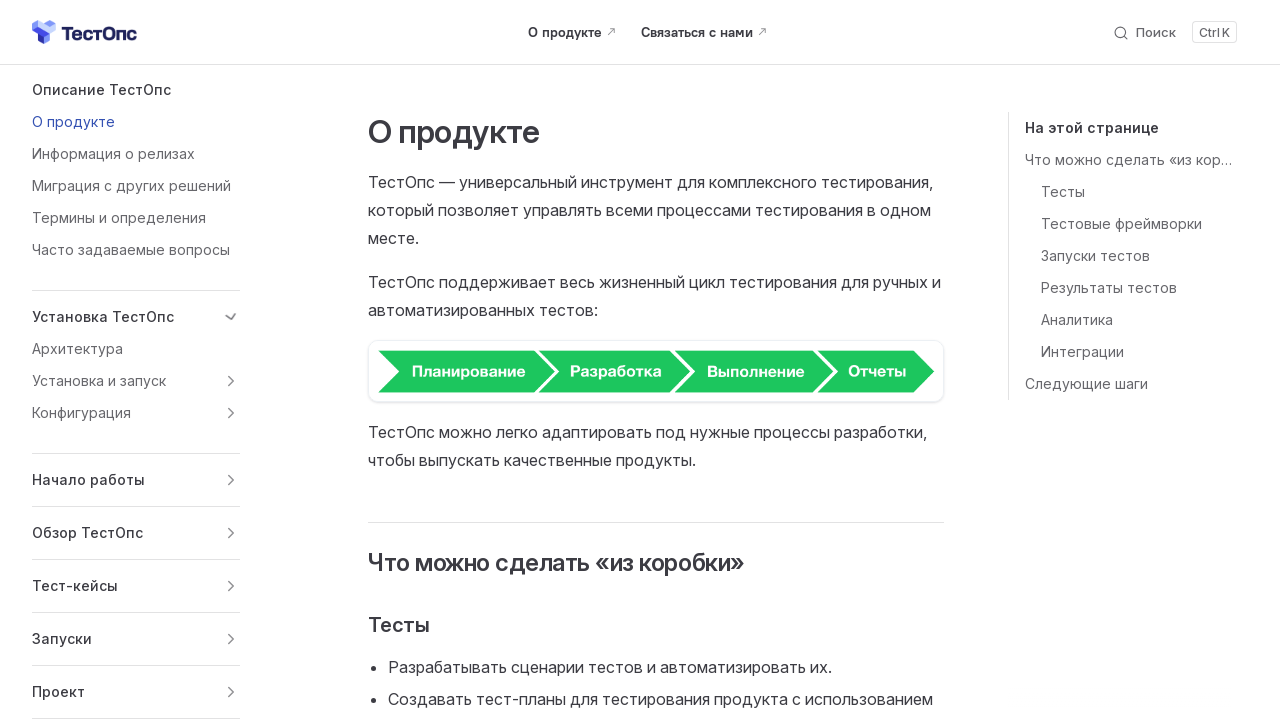

Clicked on 'Архитектура' submenu item at (136, 349) on text=Архитектура
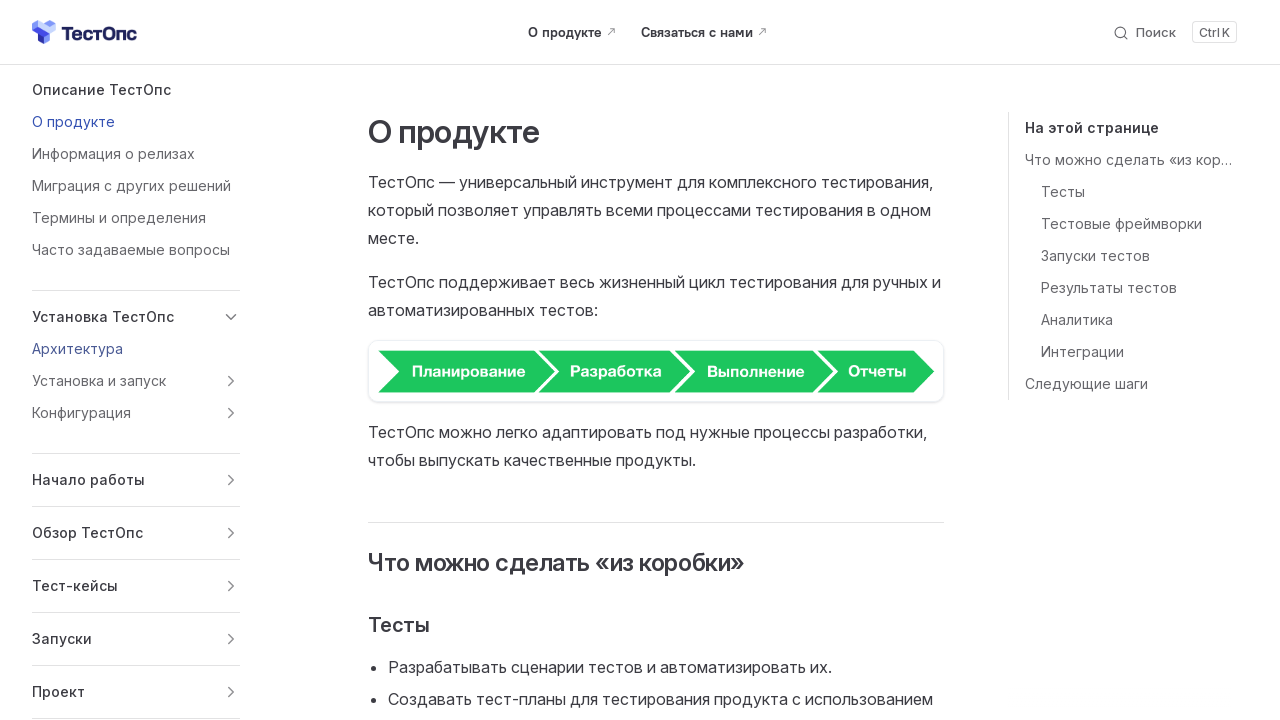

Verified URL contains 'architecture'
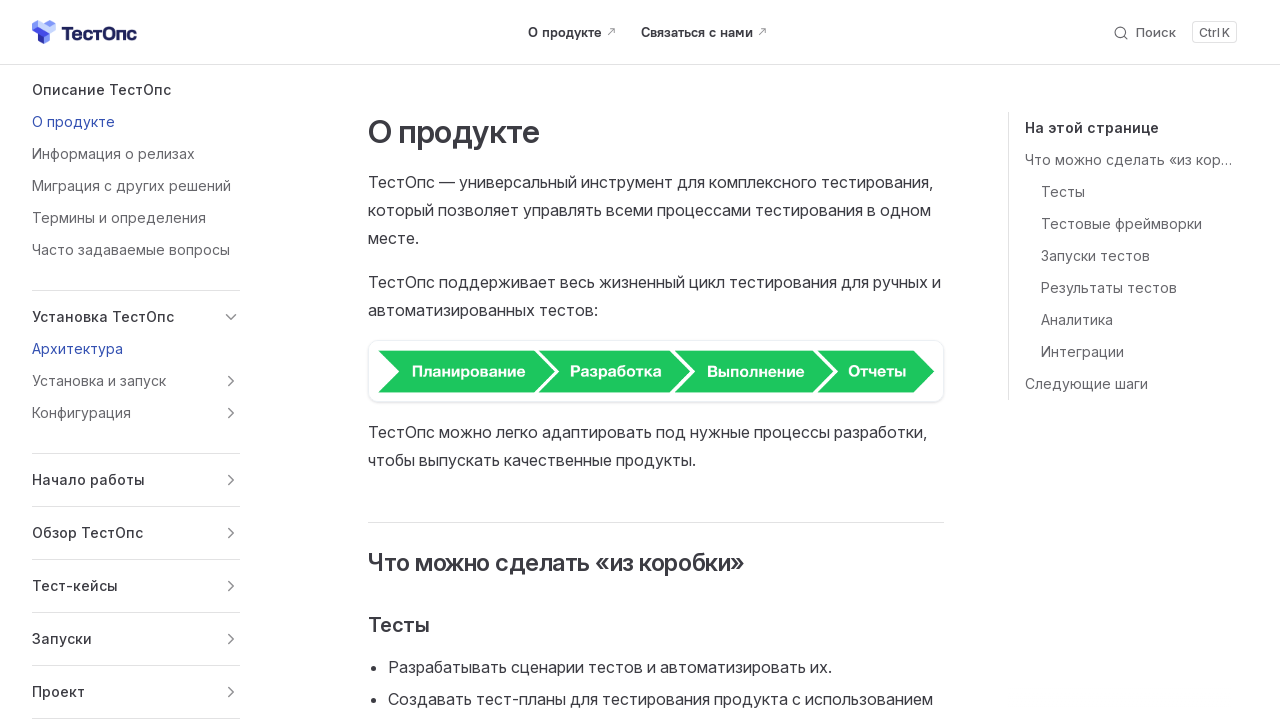

Verified h1 heading contains 'Архитектура ТестОпс'
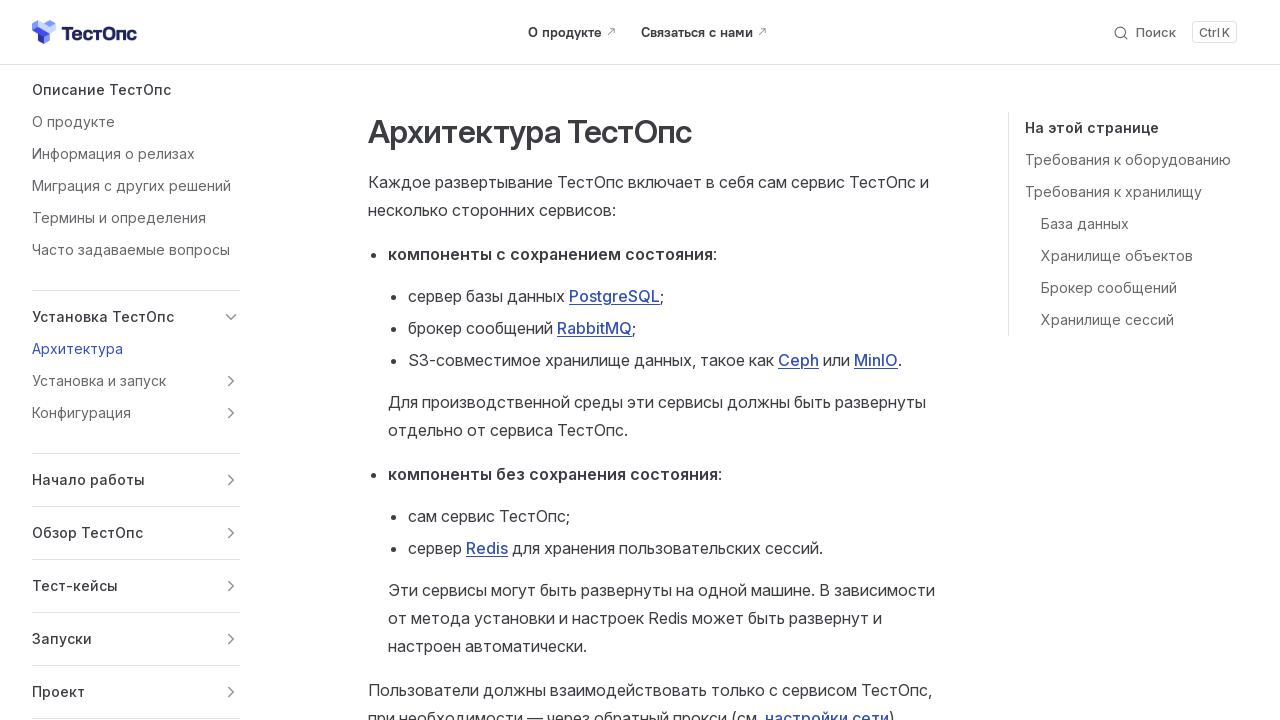

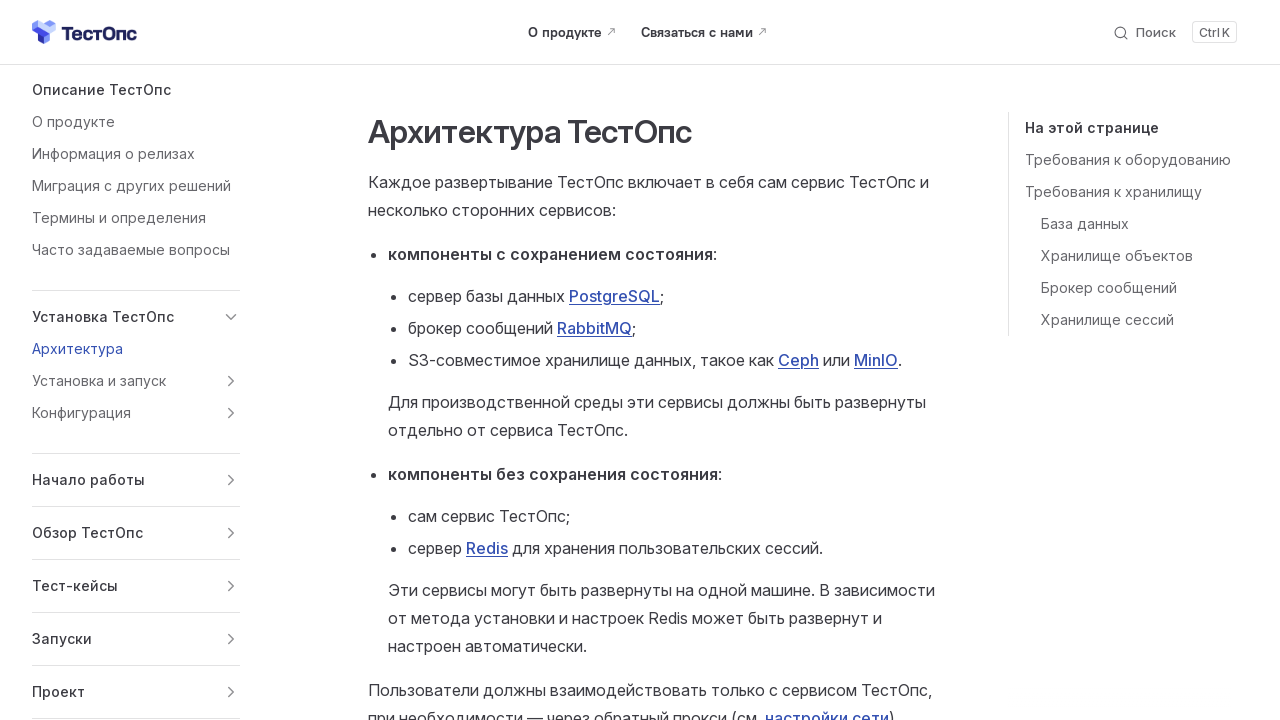